Tests that clicking the Email column header sorts the text values in ascending alphabetical order.

Starting URL: http://the-internet.herokuapp.com/tables

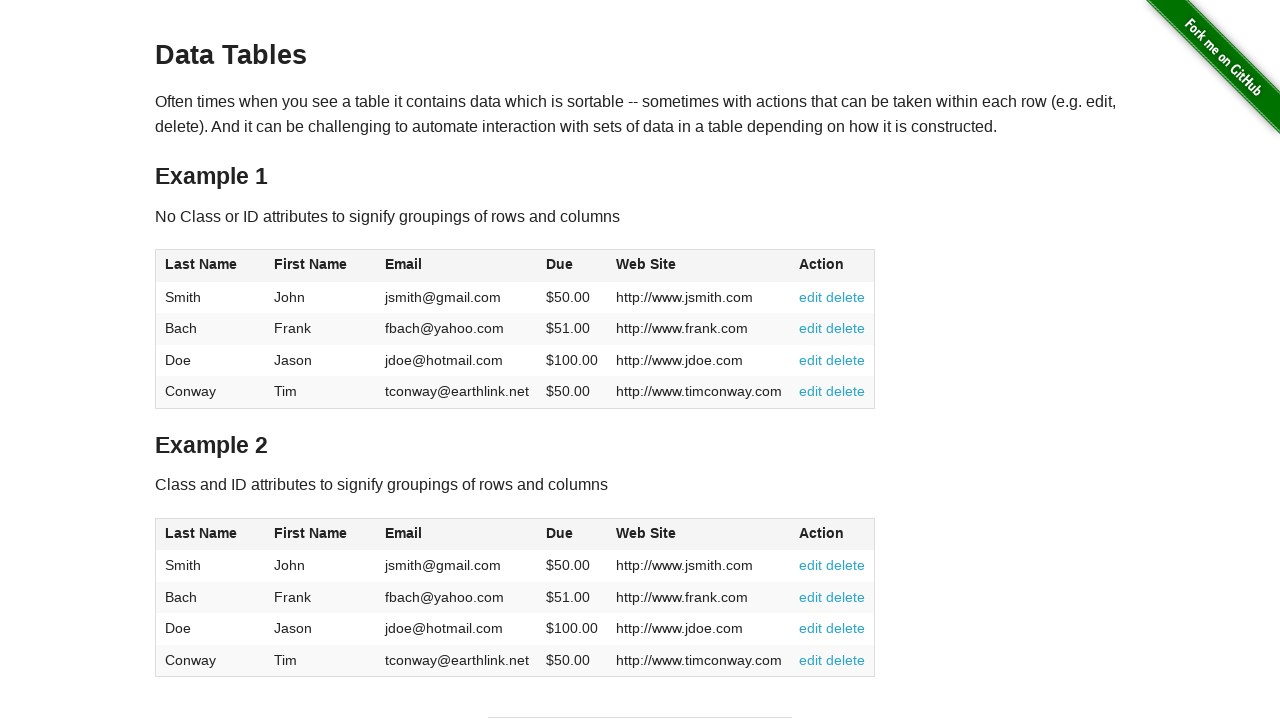

Clicked Email column header to sort ascending at (457, 266) on #table1 thead tr th:nth-of-type(3)
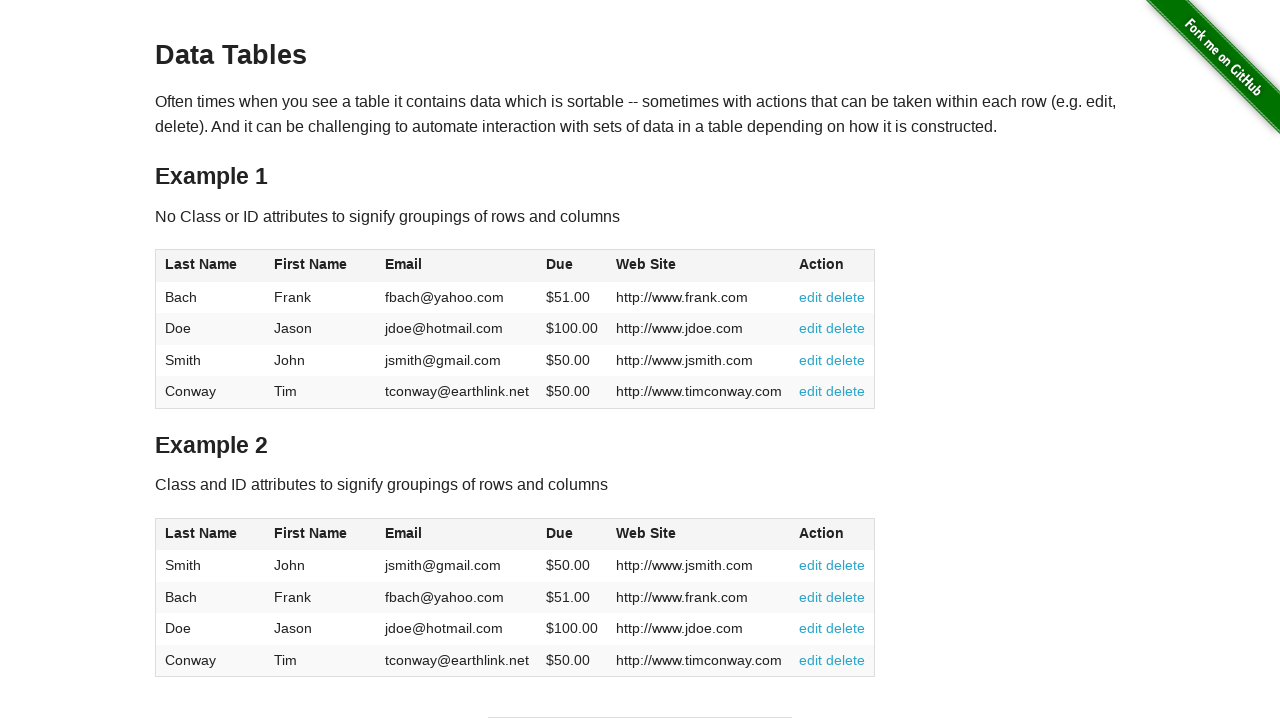

Email column cells loaded
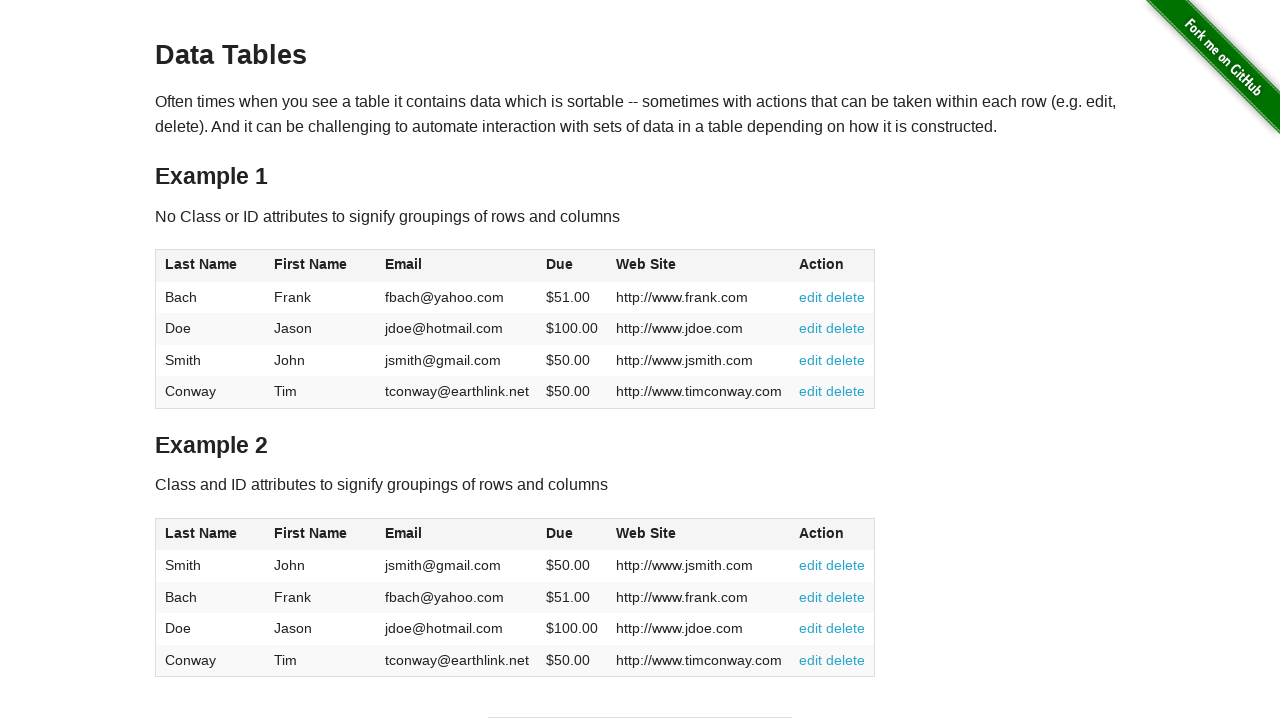

Retrieved all email cells from the table
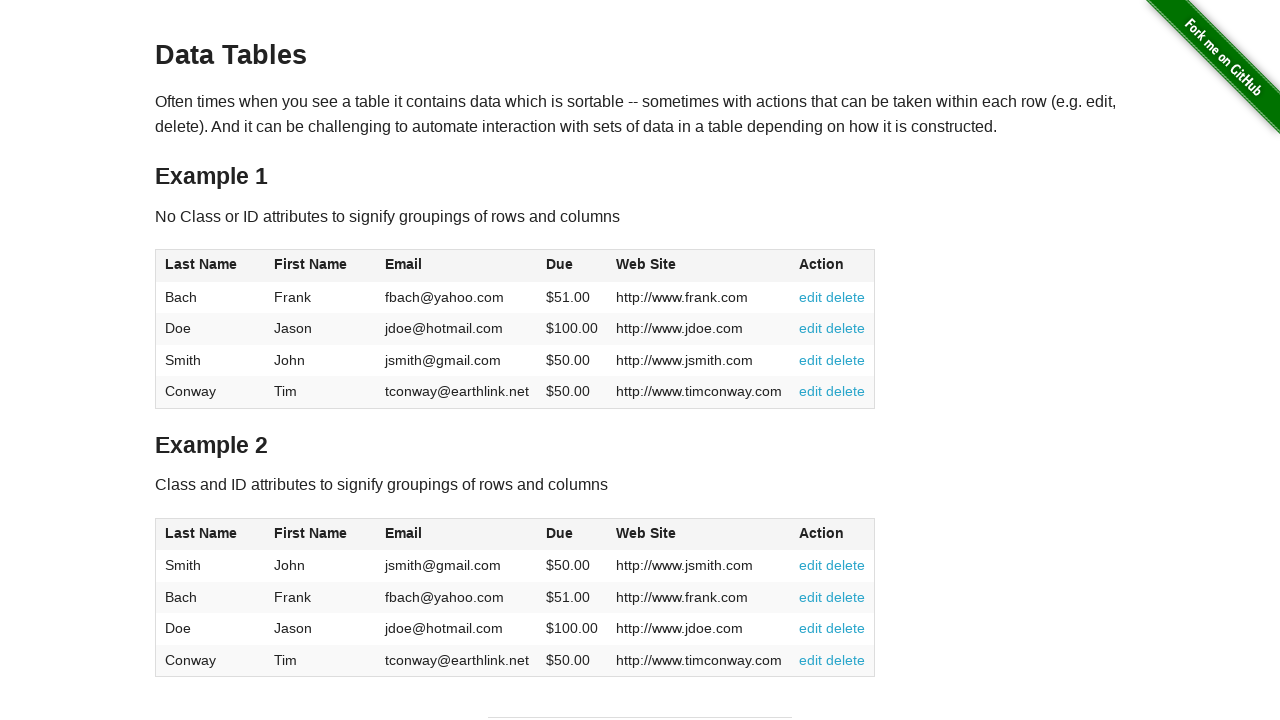

Extracted all email values from cells
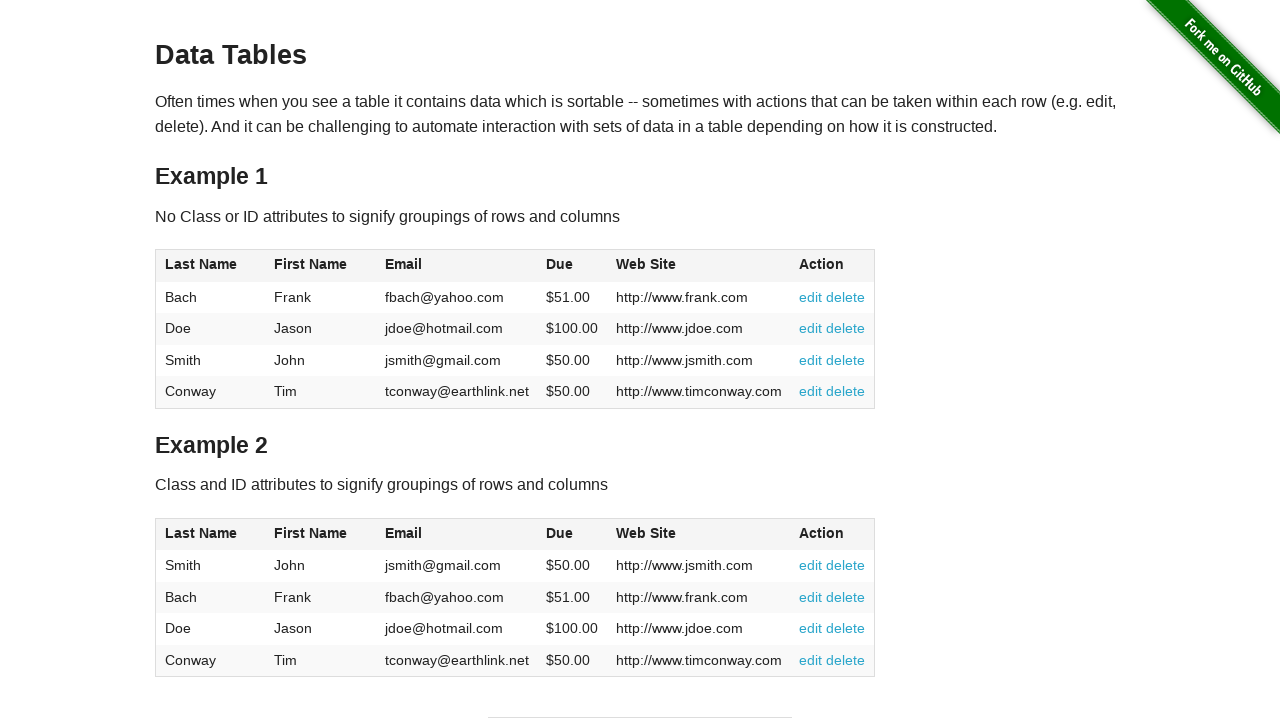

Verified email column is sorted in ascending alphabetical order
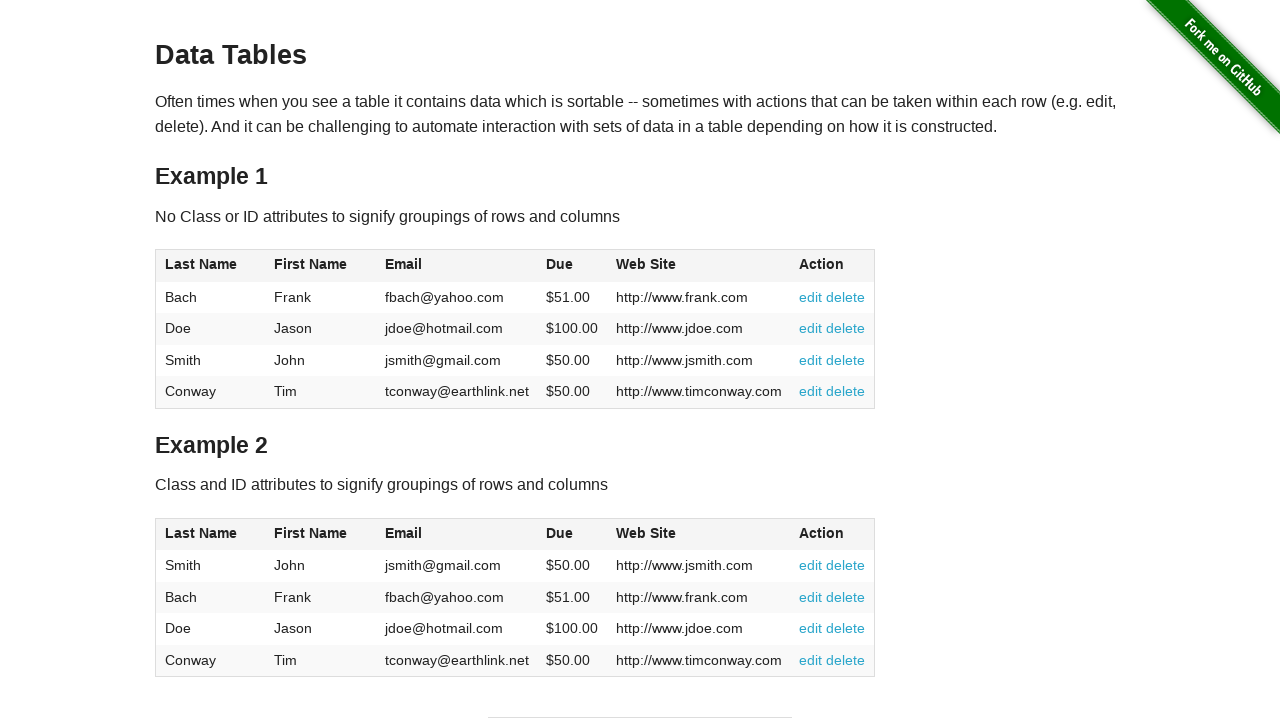

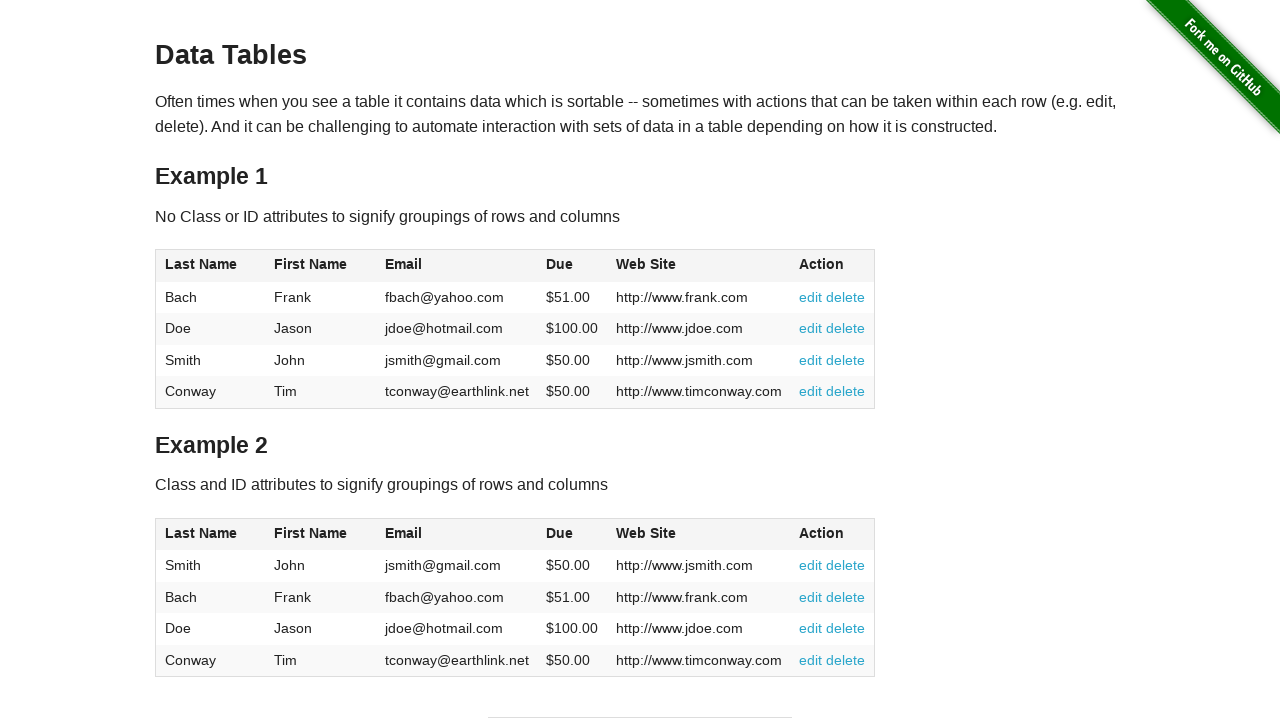